Navigates to OrangeHRM page and verifies the page title is "OrangeHRM"

Starting URL: http://alchemy.hguy.co/orangehrm

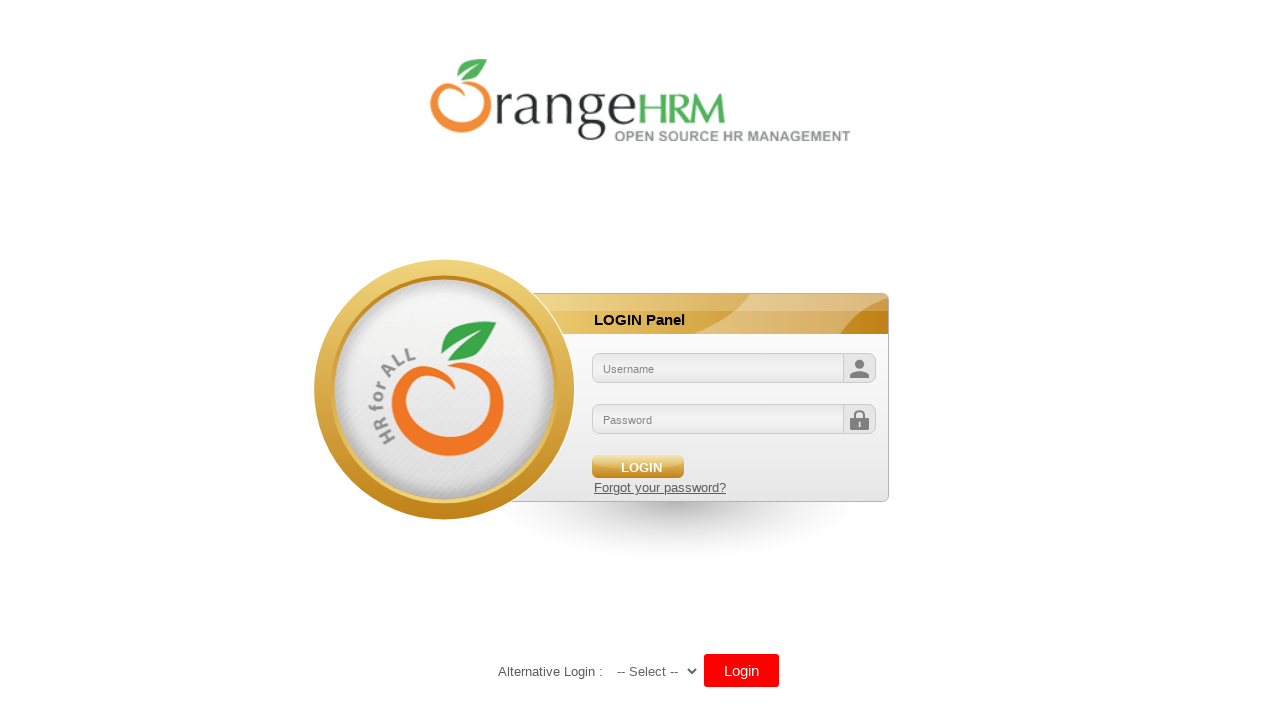

Navigated to OrangeHRM page
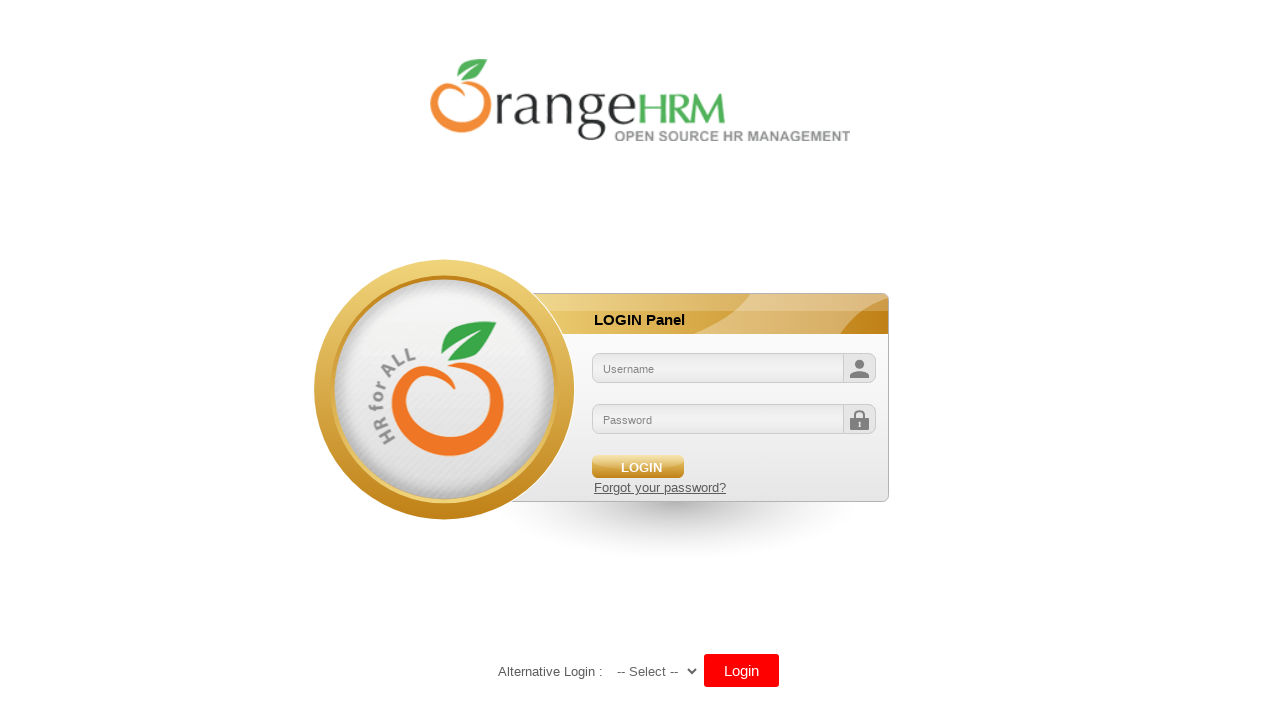

Retrieved page title
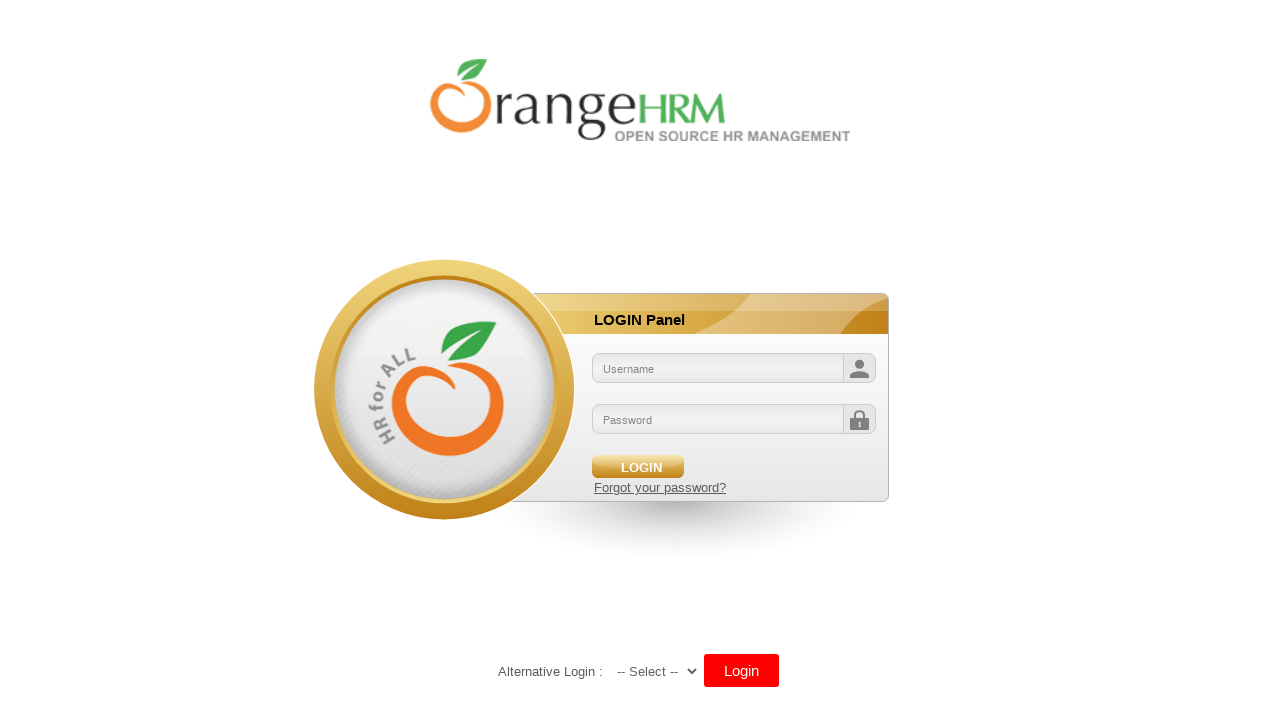

Verified page title is 'OrangeHRM'
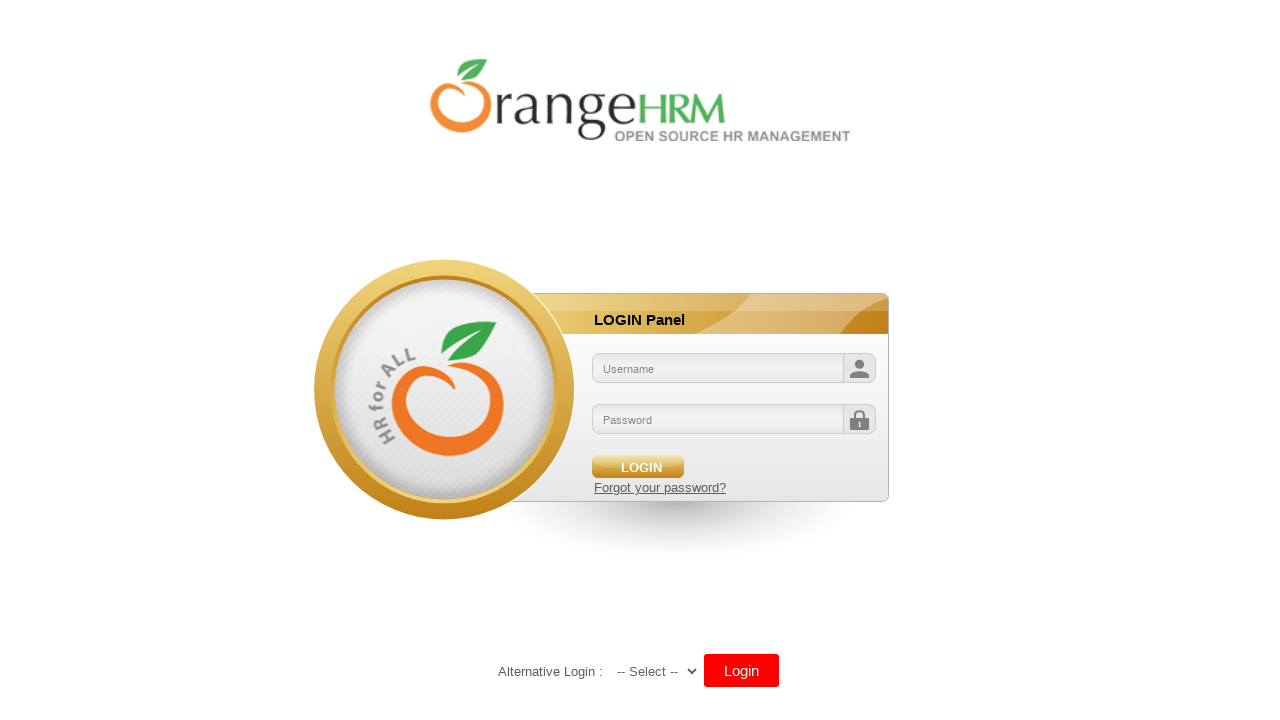

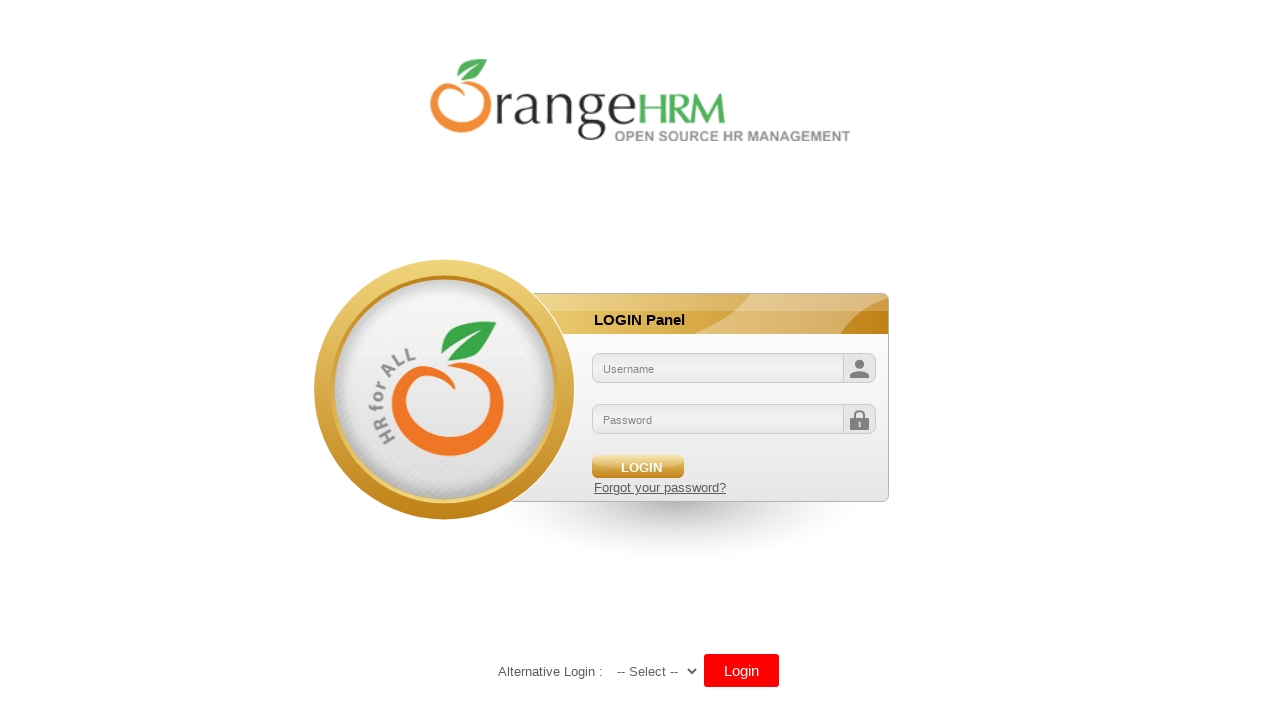